Tests the Entry Ad modal by navigating to the page, waiting for the modal to appear, and closing it

Starting URL: https://the-internet.herokuapp.com/

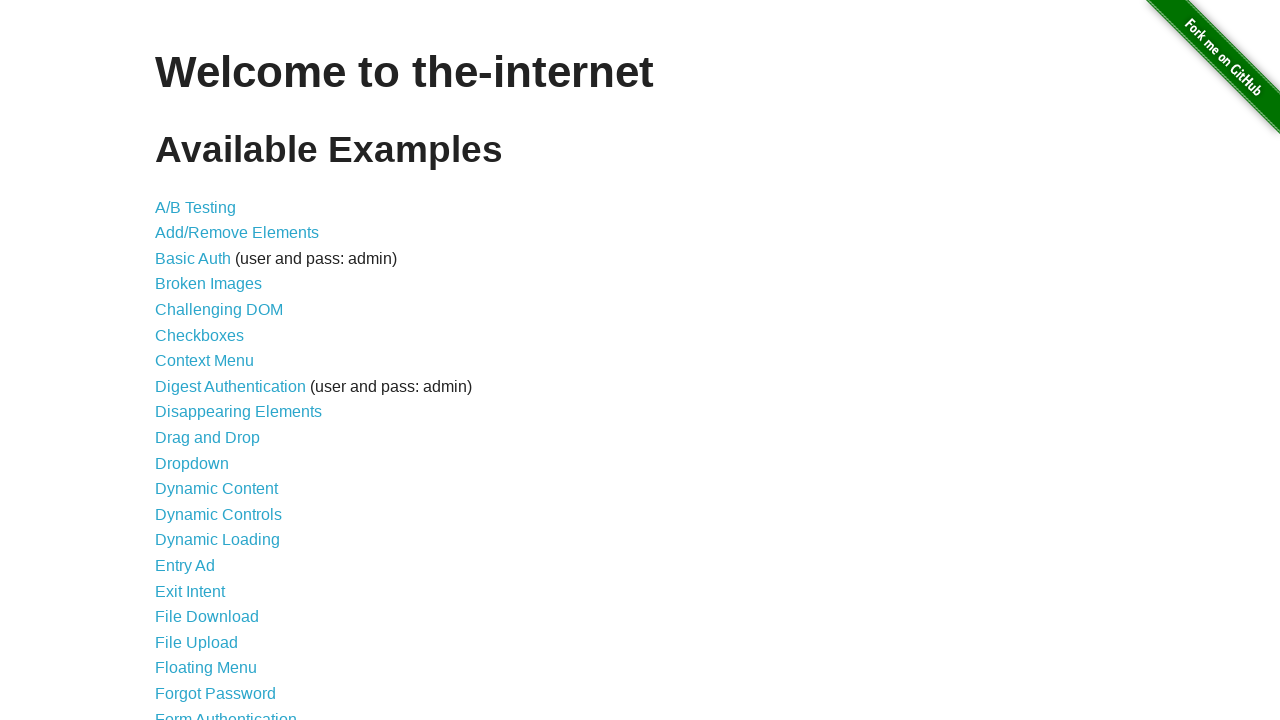

Clicked on Entry Ad link at (185, 566) on a[href='/entry_ad']
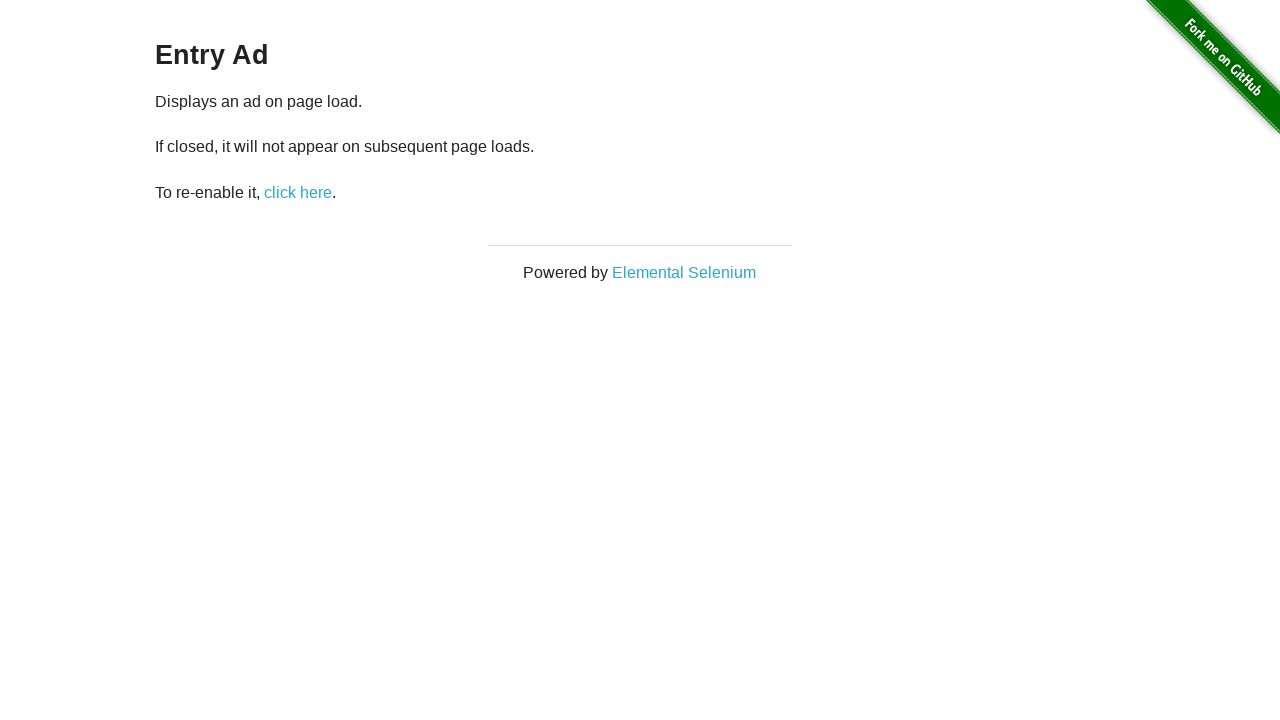

Entry Ad modal appeared
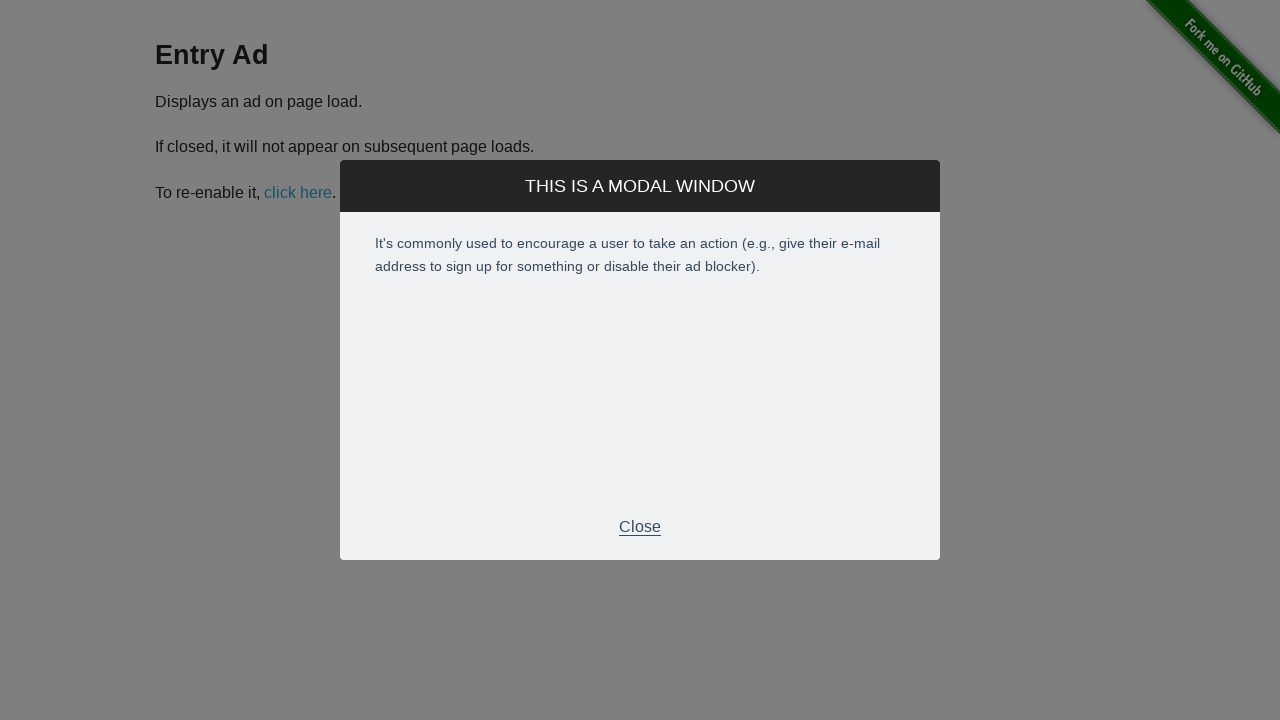

Clicked close button on Entry Ad modal at (640, 527) on #modal div.modal-footer p
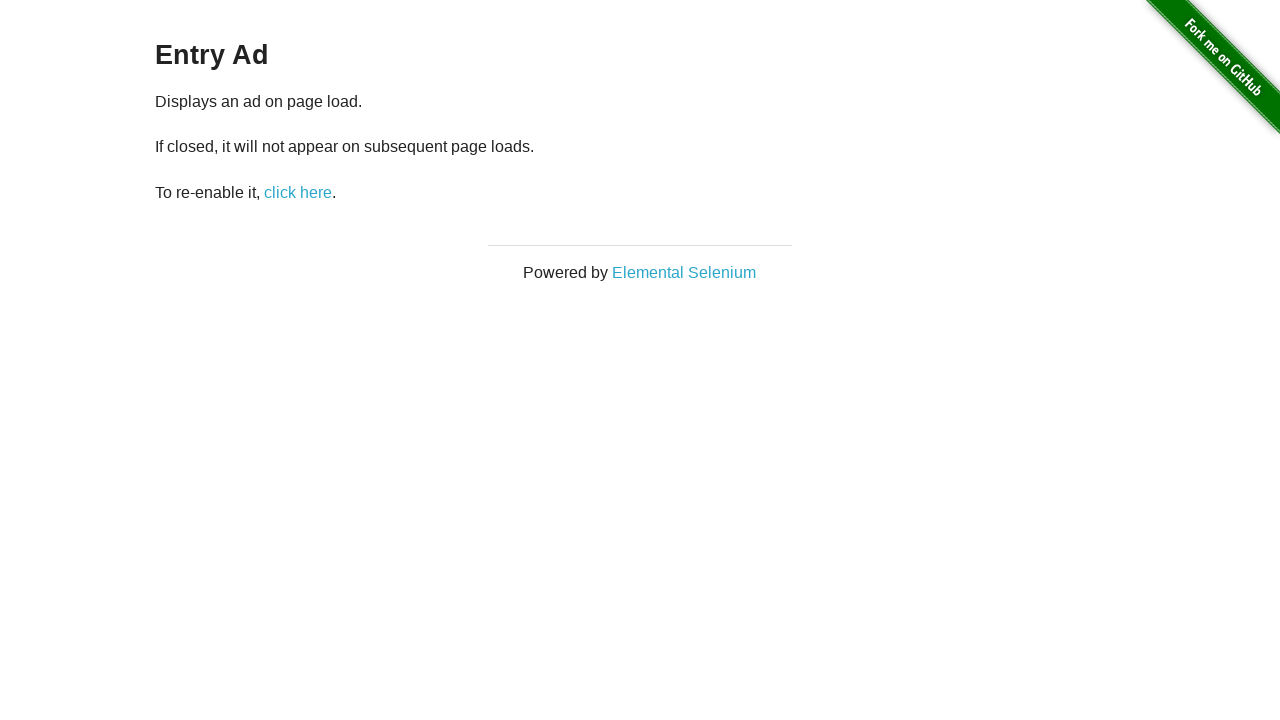

Entry Ad modal closed and disappeared
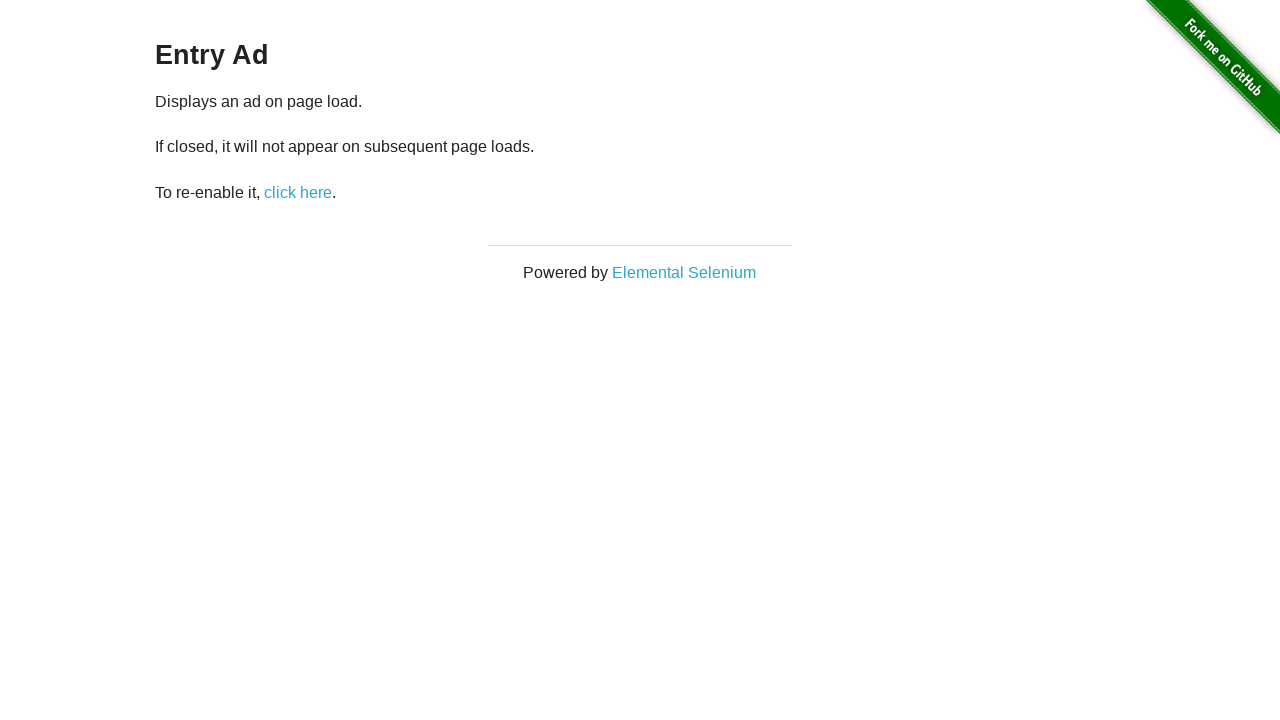

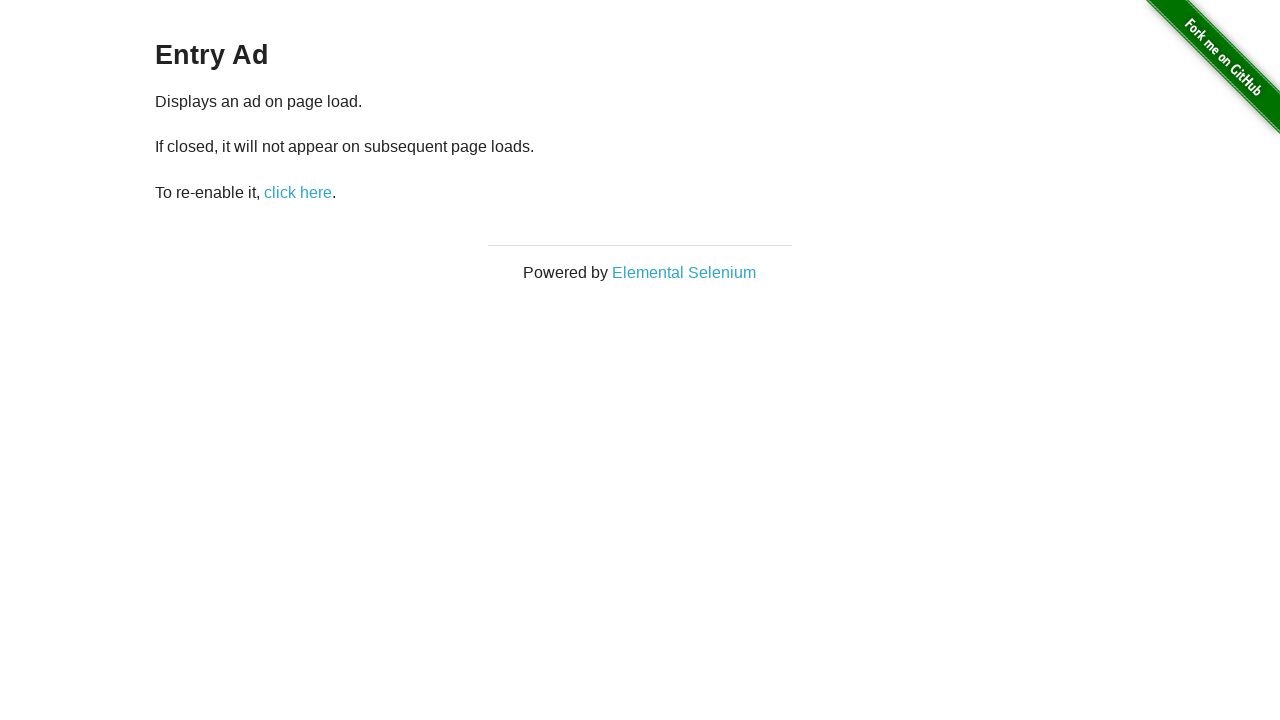